Tests mortgage calculator functionality by entering purchase price, down payment, expanding advanced options, and selecting a start month from the dropdown

Starting URL: https://www.mlcalc.com

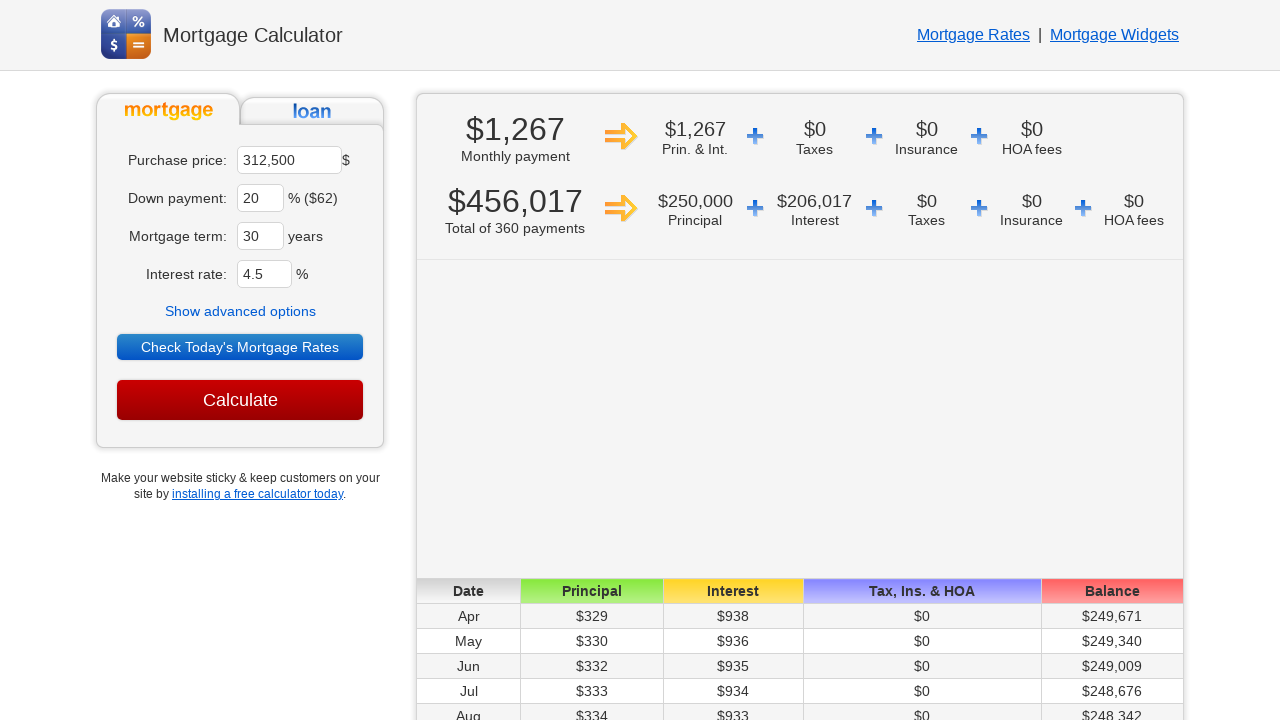

Cleared purchase price field on #ma
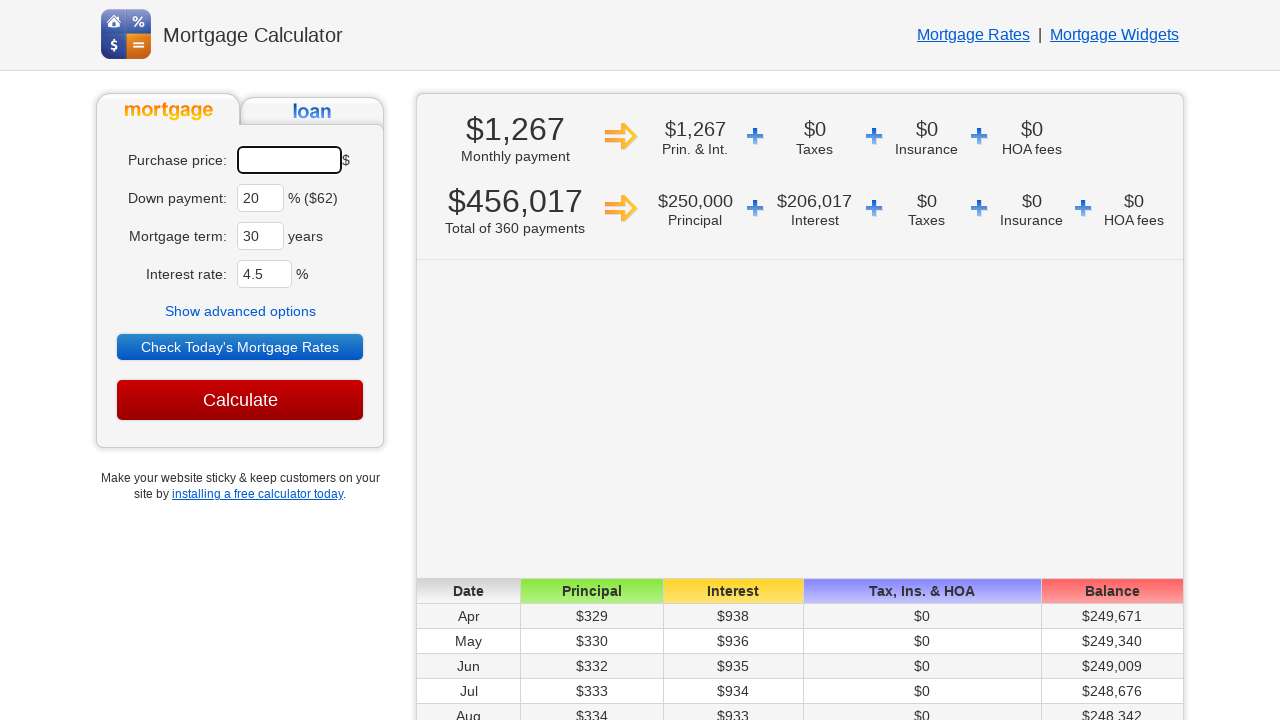

Entered purchase price of $350,000 on #ma
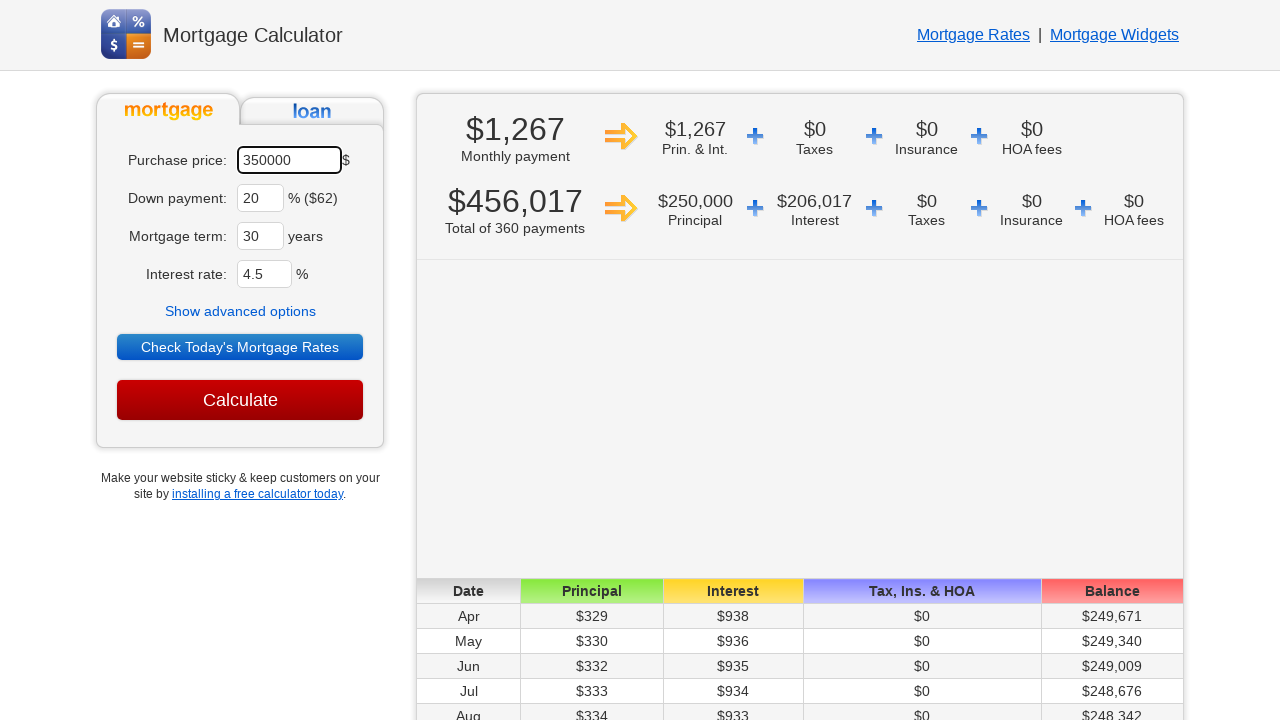

Cleared down payment field on #dp
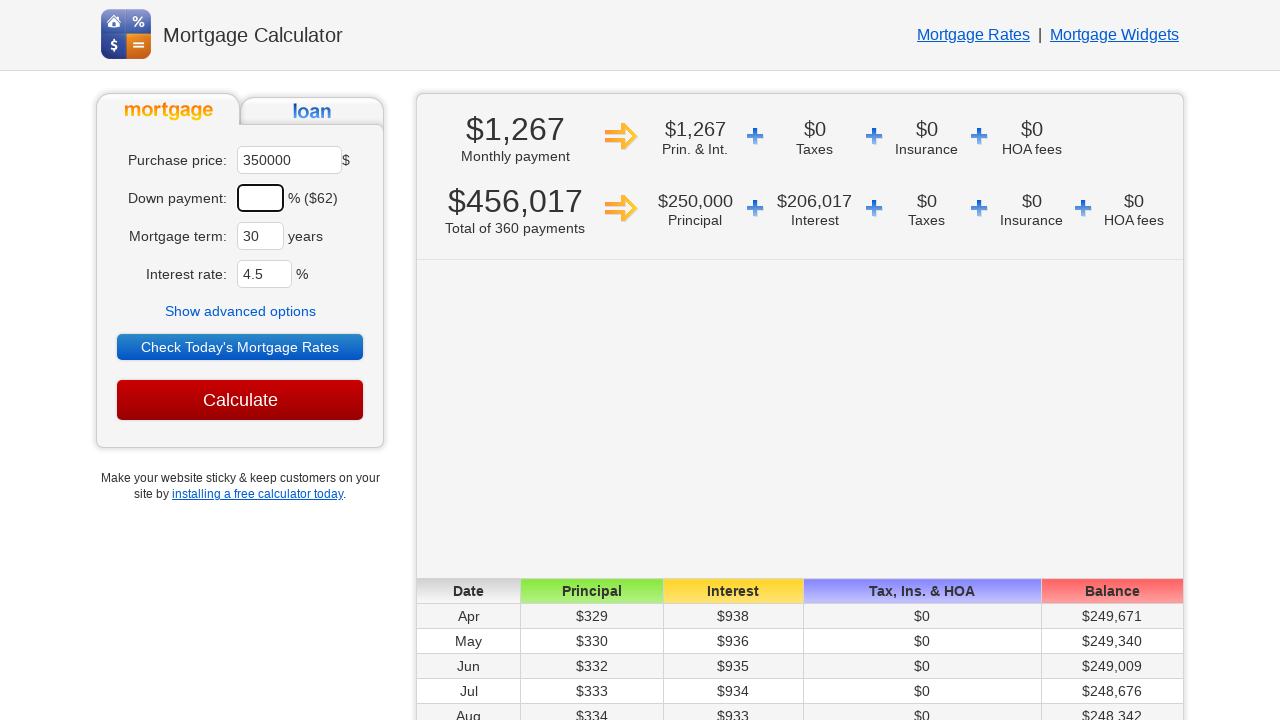

Entered down payment of 10% on #dp
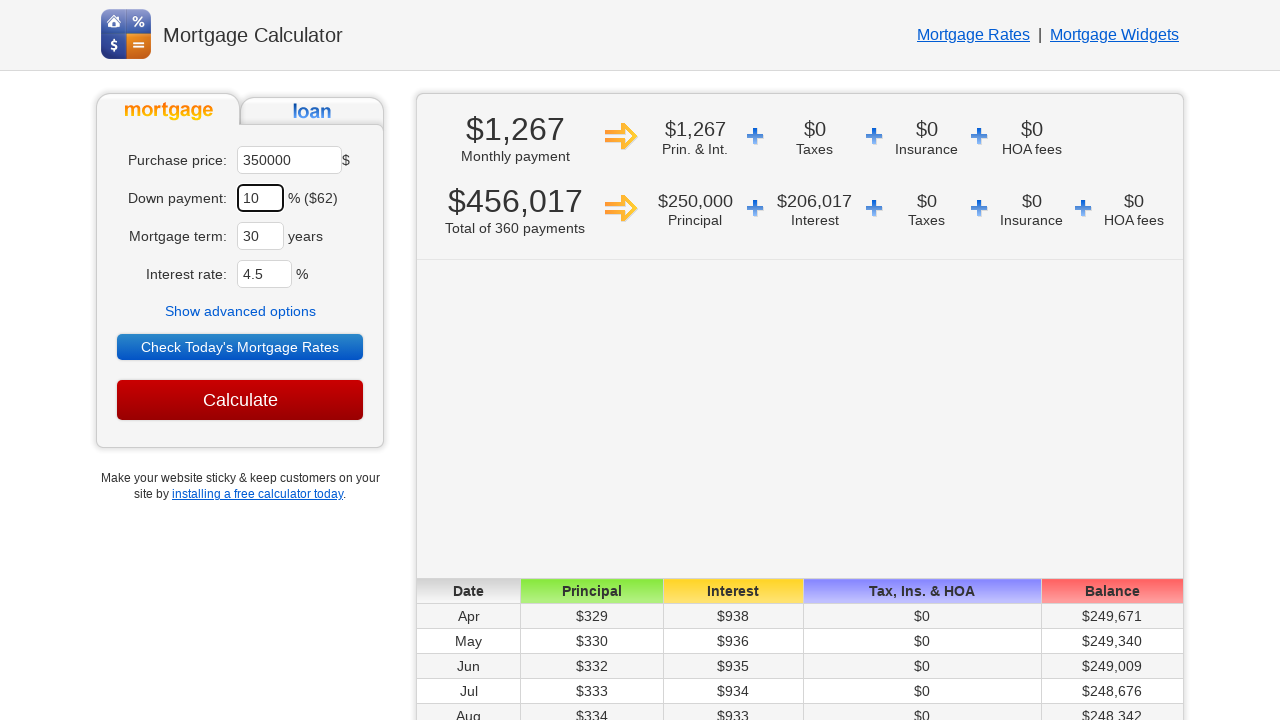

Clicked to expand advanced options at (240, 311) on text=Show advanced options
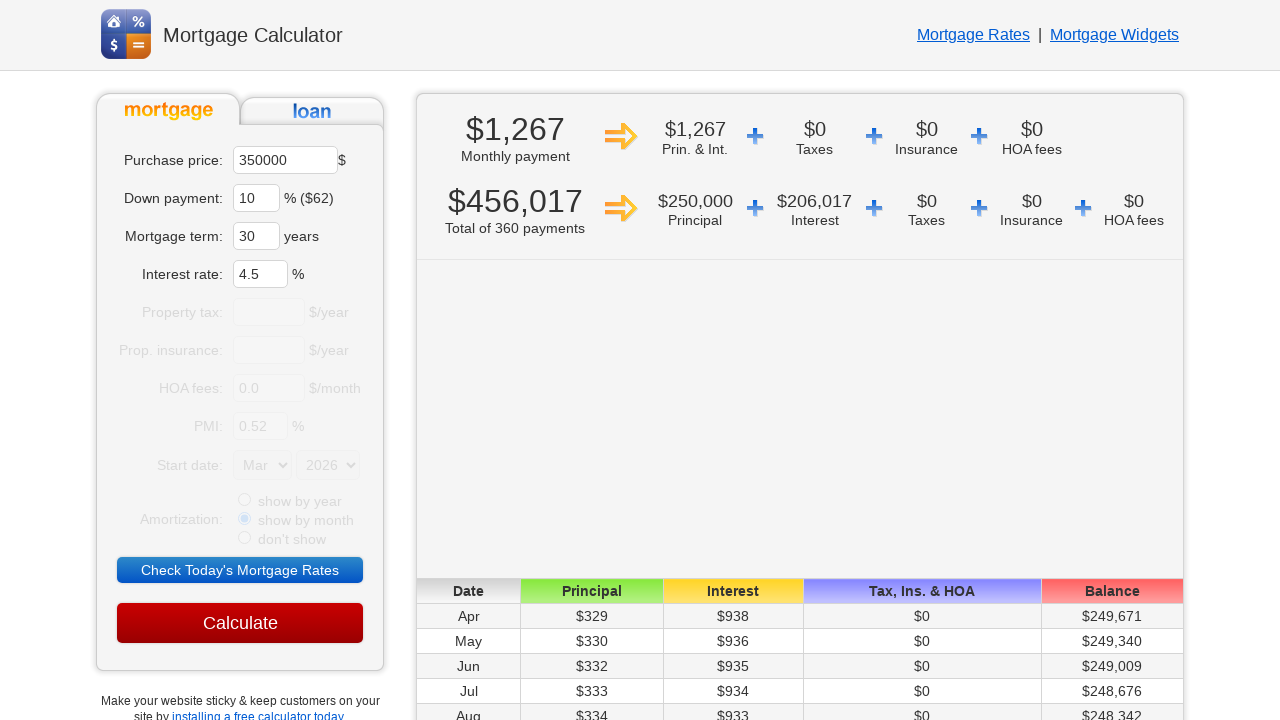

Selected June from start month dropdown on select[name='sm']
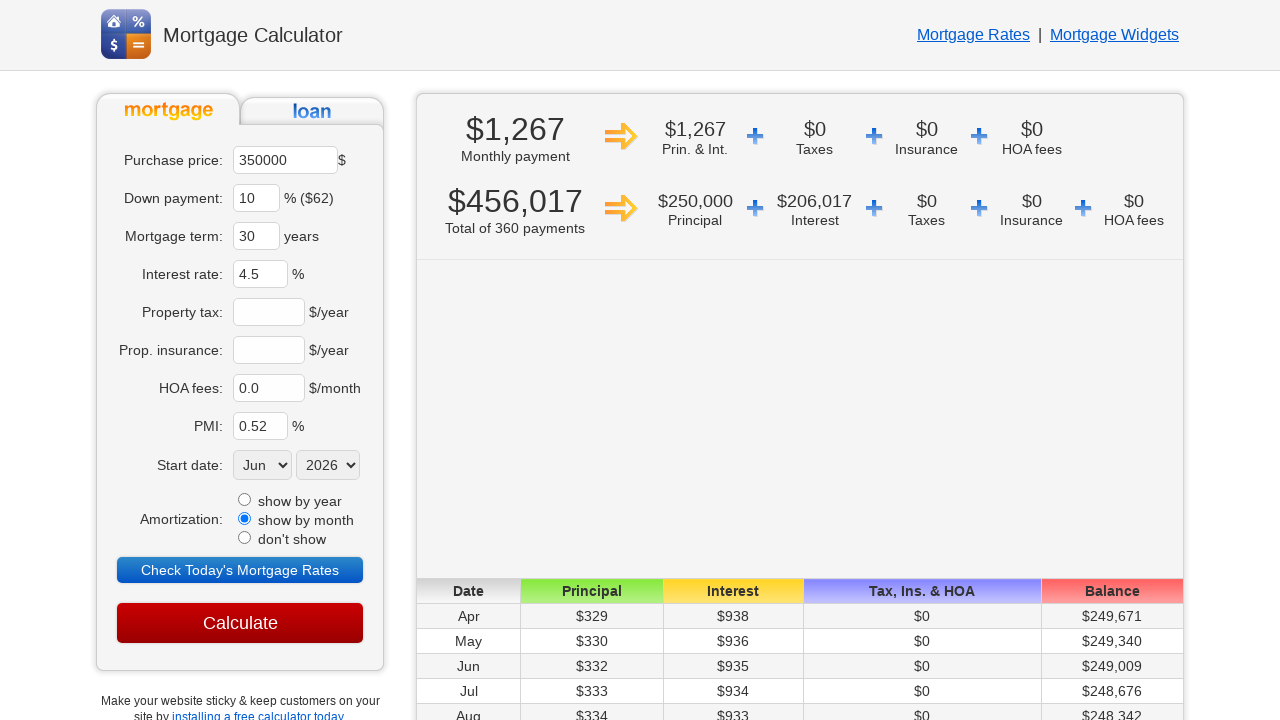

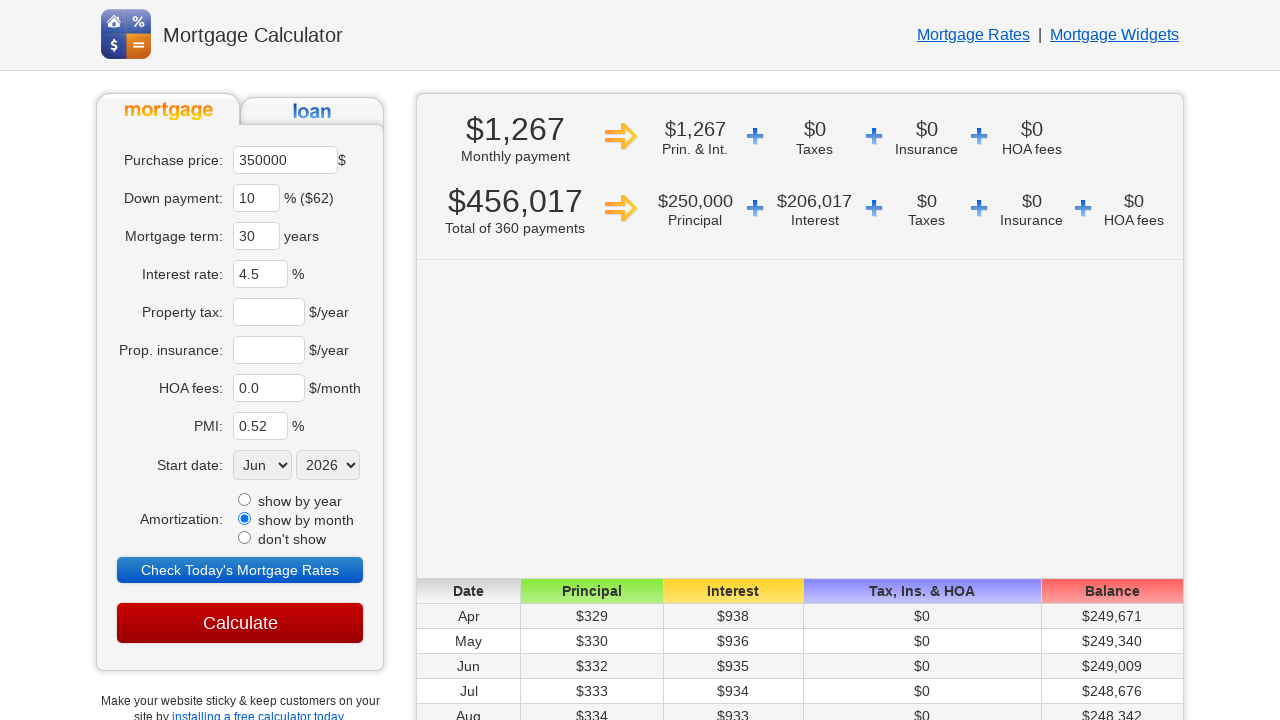